Tests that the Integers Only checkbox rounds the result of division with decimal numbers

Starting URL: https://testsheepnz.github.io/BasicCalculator

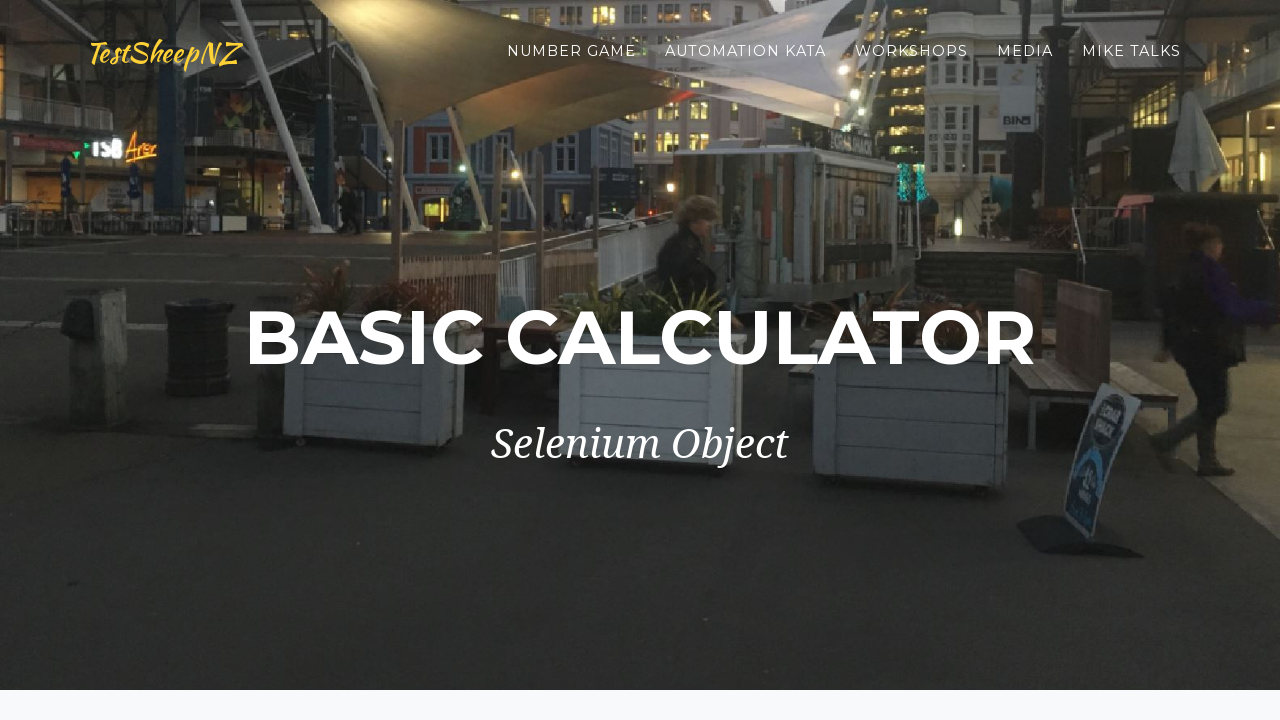

Selected build version 7 on select[name="selectBuild"]
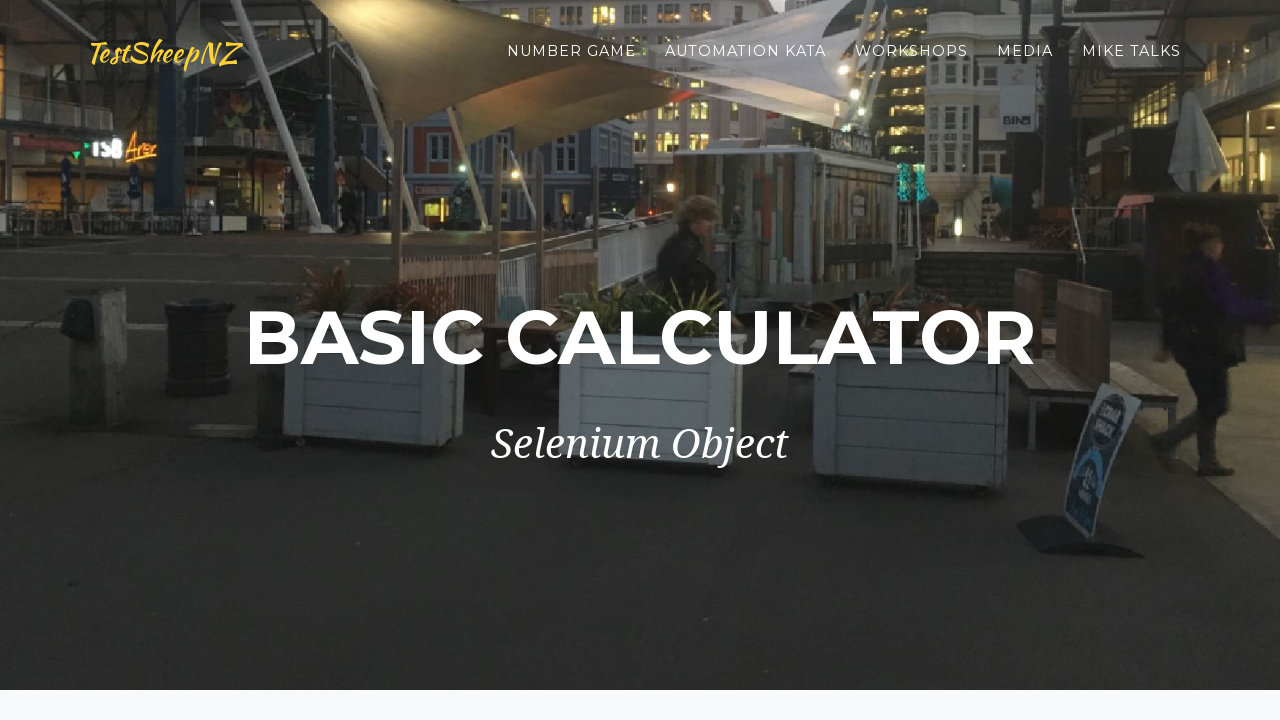

Filled first number field with 44.7 on #number1Field
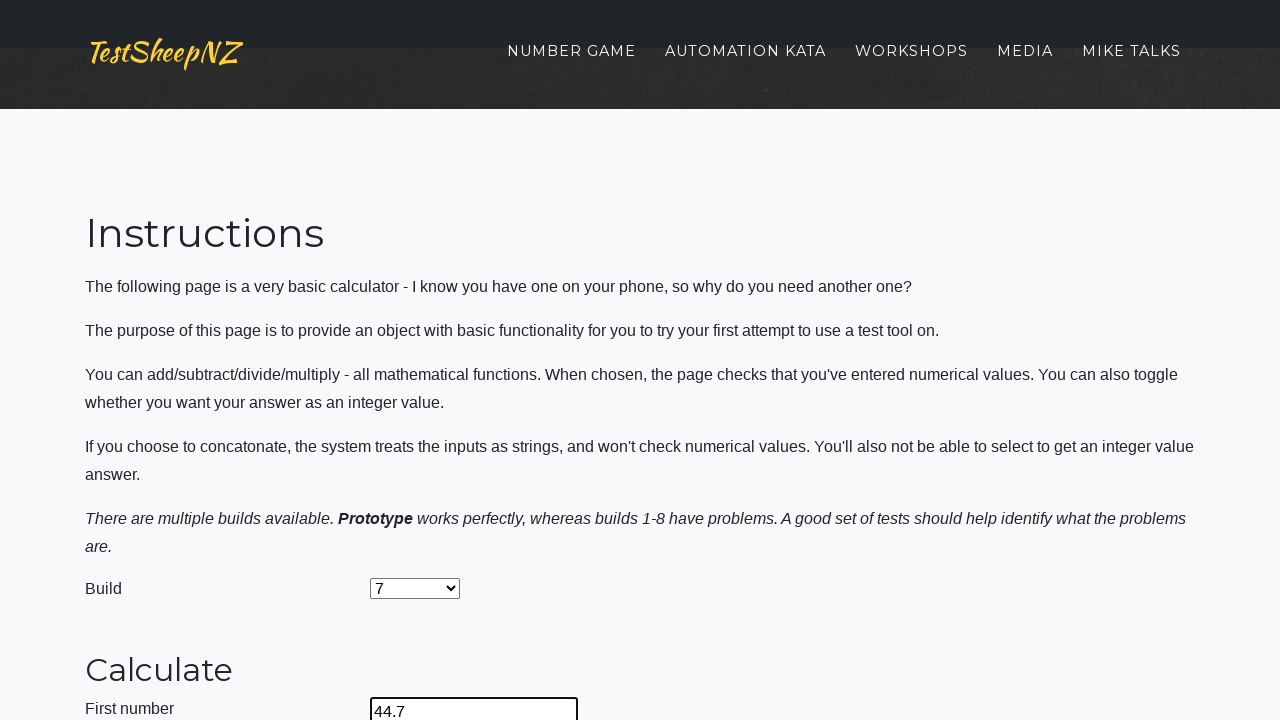

Filled second number field with 8.1 on #number2Field
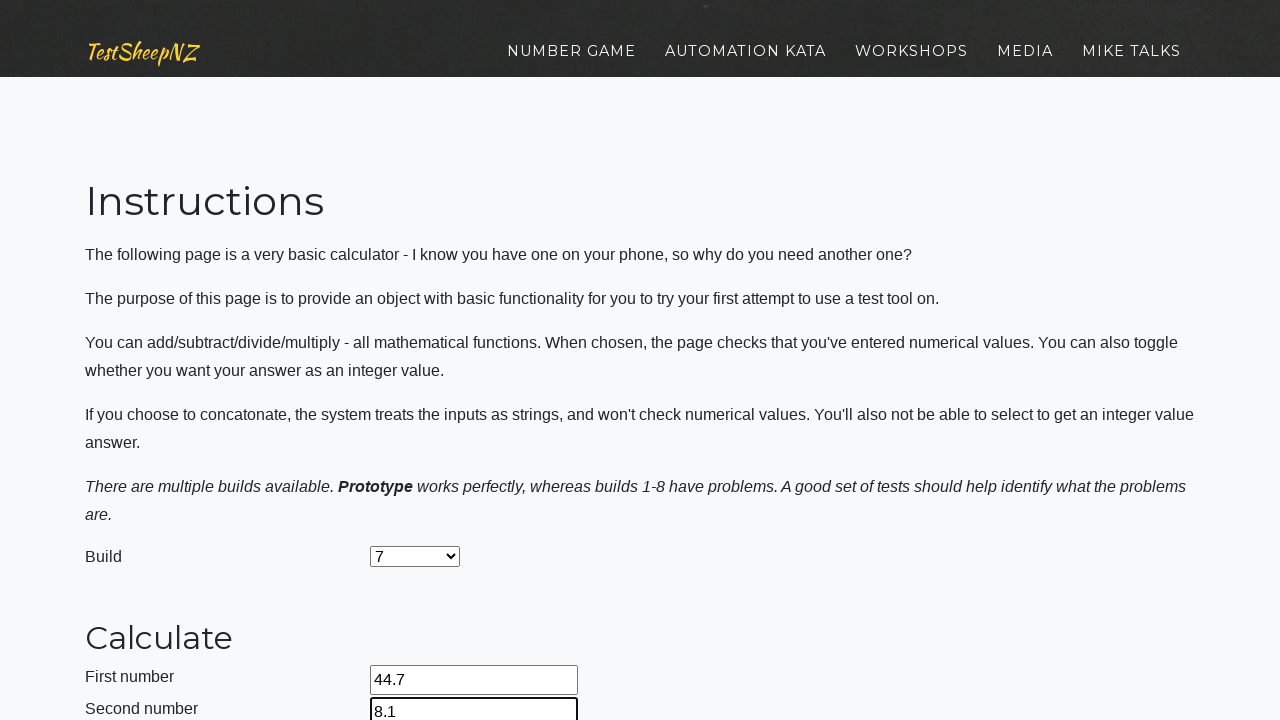

Selected division operation on select[name="selectOperation"]
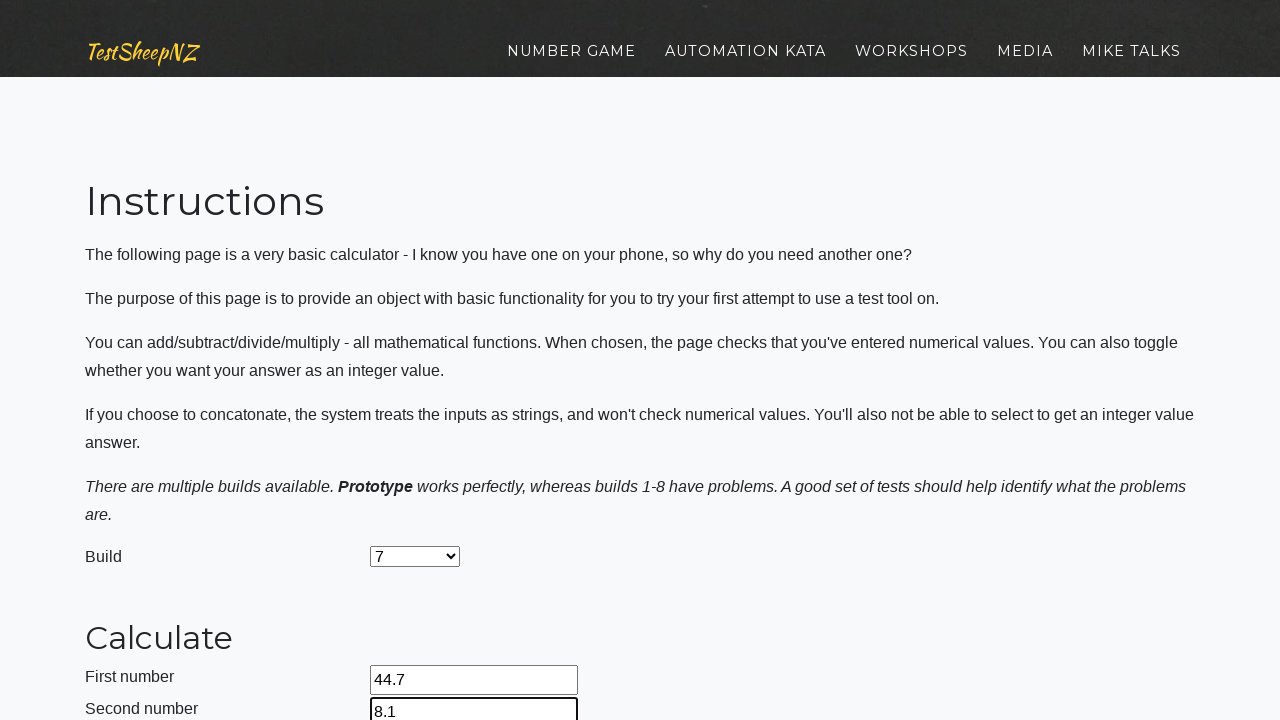

Checked the Integers Only checkbox at (376, 428) on #integerSelect
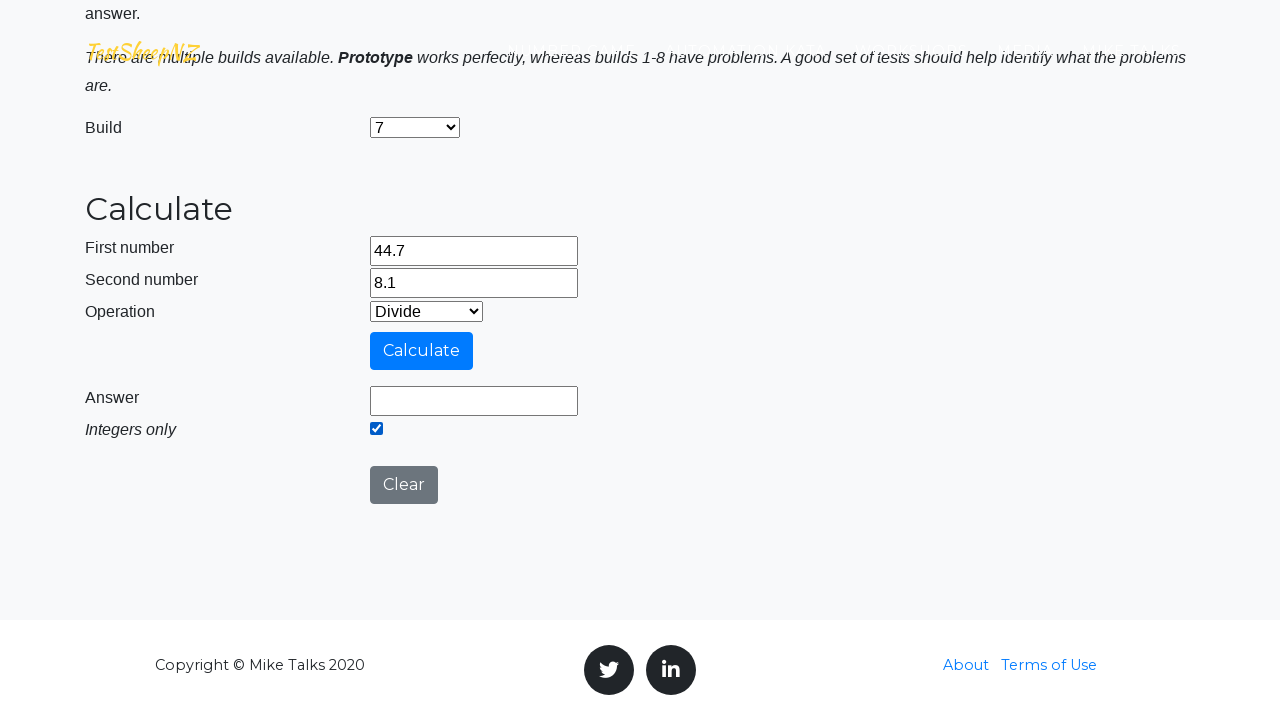

Clicked calculate button to perform integer division at (422, 351) on #calculateButton
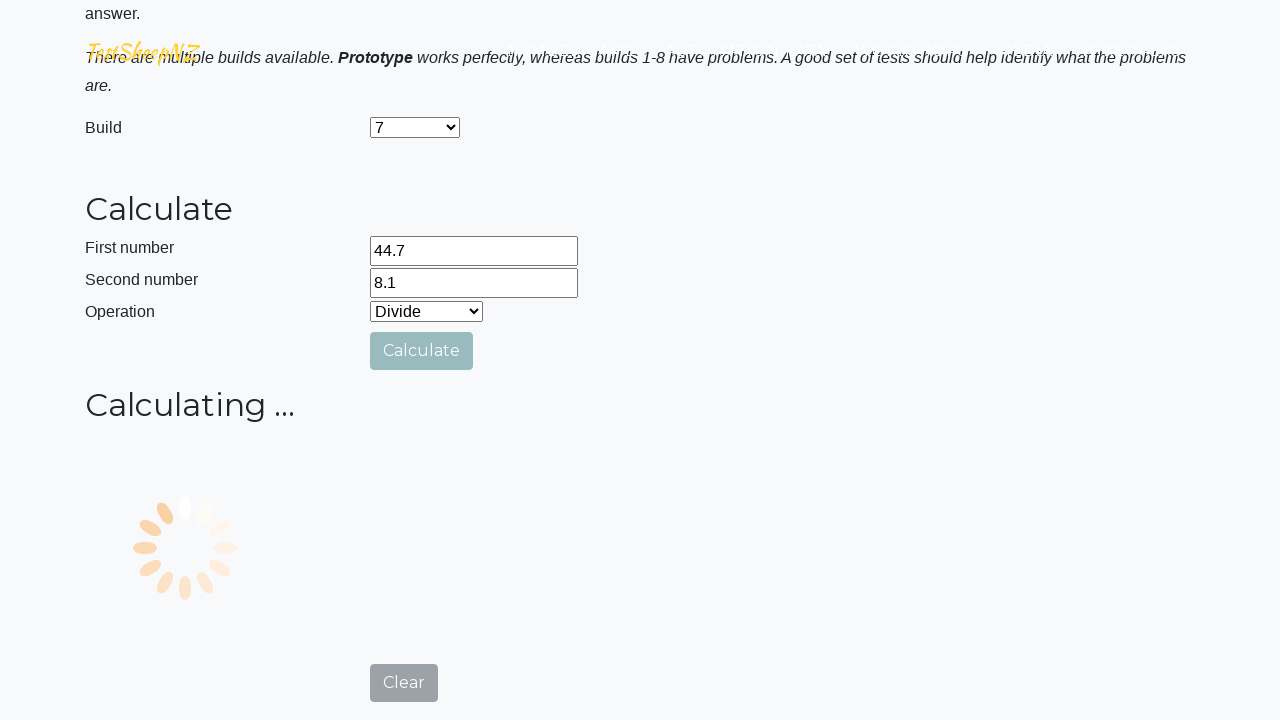

Answer field loaded with rounded integer result
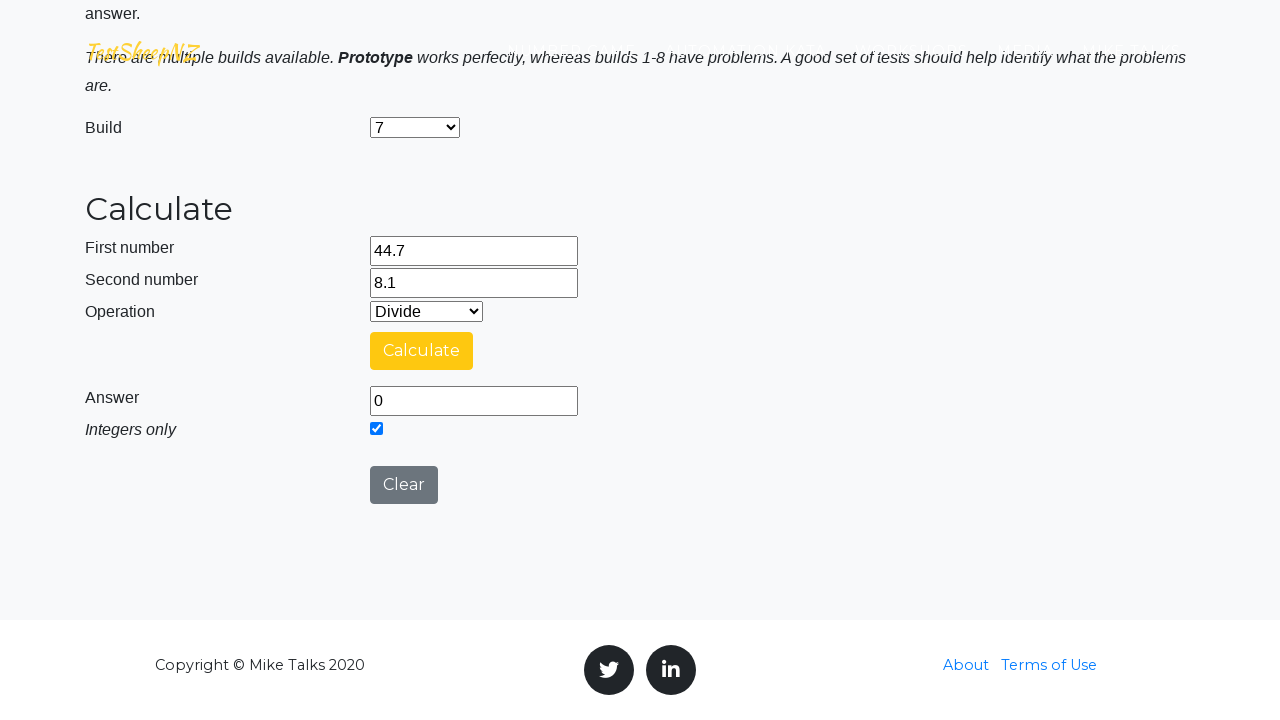

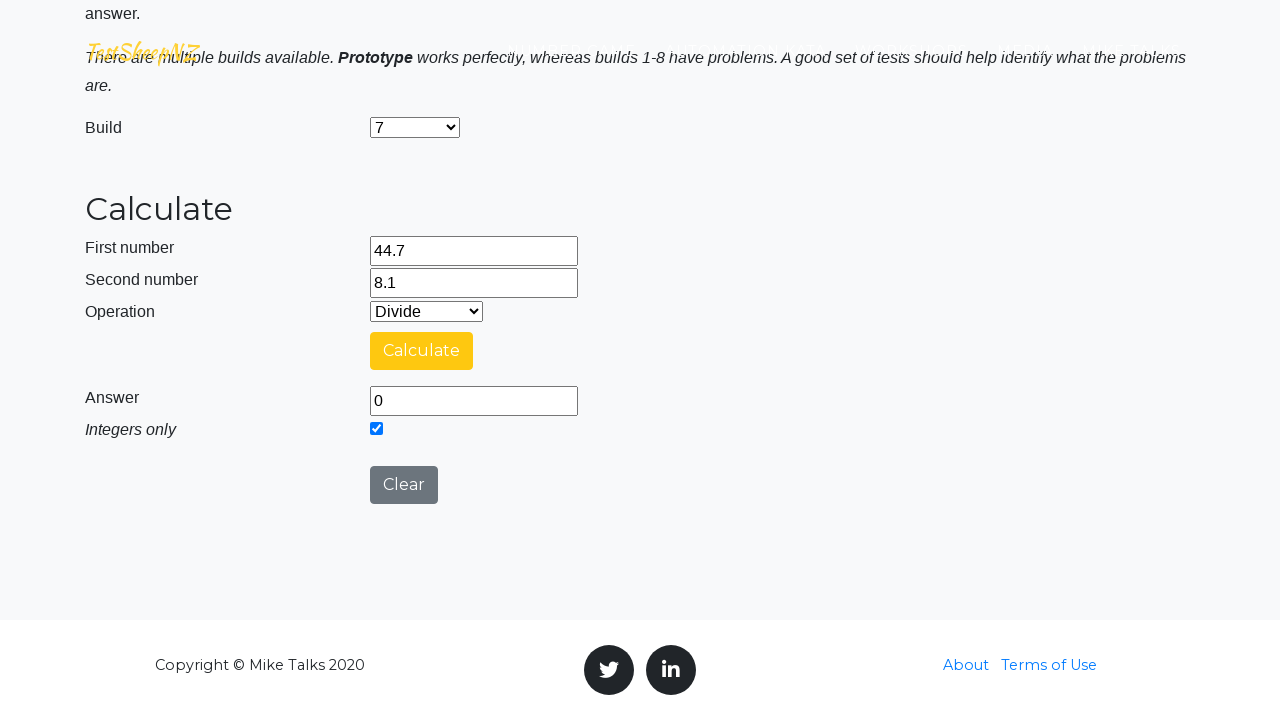